Tests e-commerce workflow by adding multiple products (Samsung Galaxy S6, Nokia Lumia, Nexus) to the cart, navigating to the cart, placing an order with customer details, and verifying the purchase confirmation.

Starting URL: https://www.demoblaze.com/

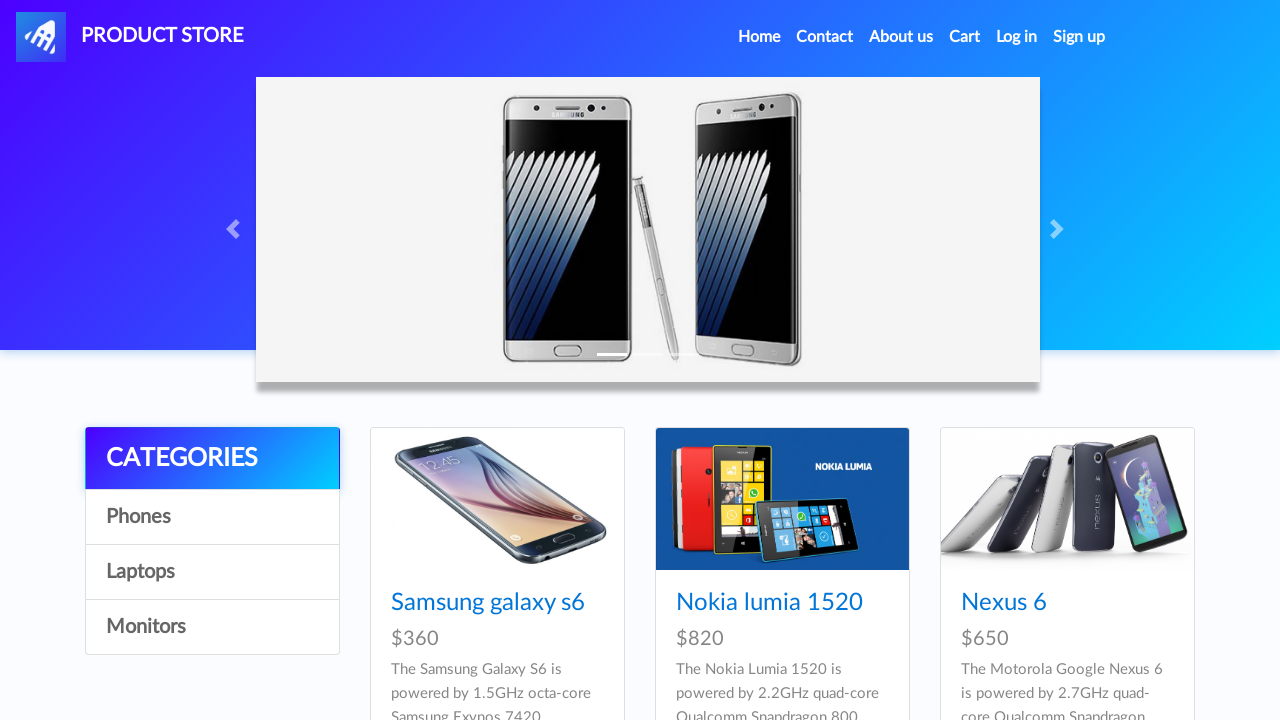

Clicked on Samsung Galaxy S6 product link at (488, 603) on internal:role=link[name="Samsung galaxy s6"i]
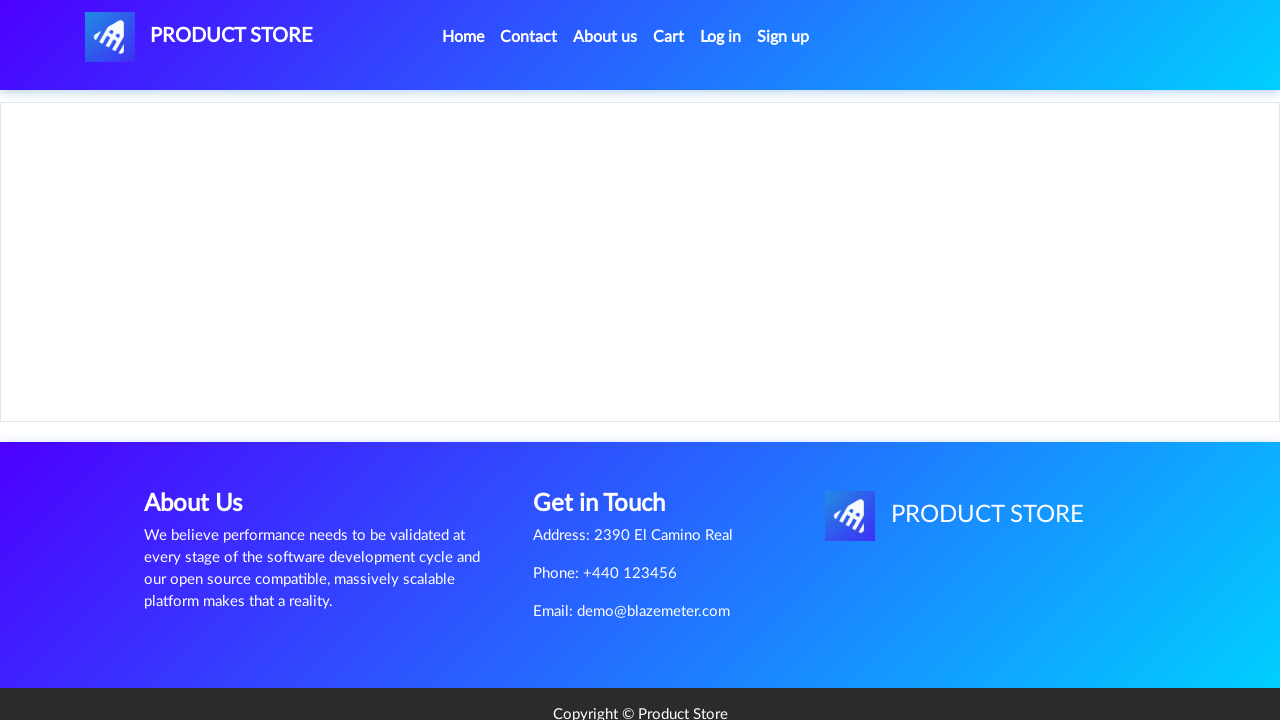

Set up dialog handler to dismiss alert
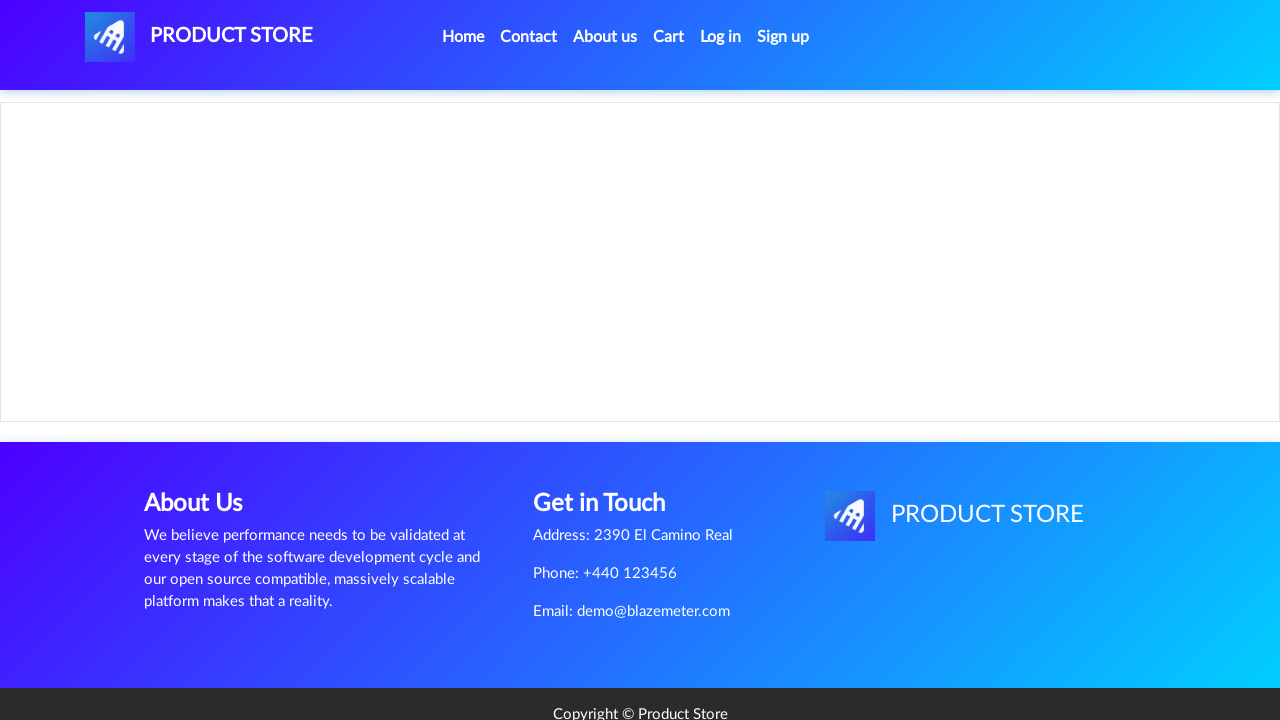

Clicked 'Add to cart' for Samsung Galaxy S6 at (610, 440) on internal:role=link[name="Add to cart"i]
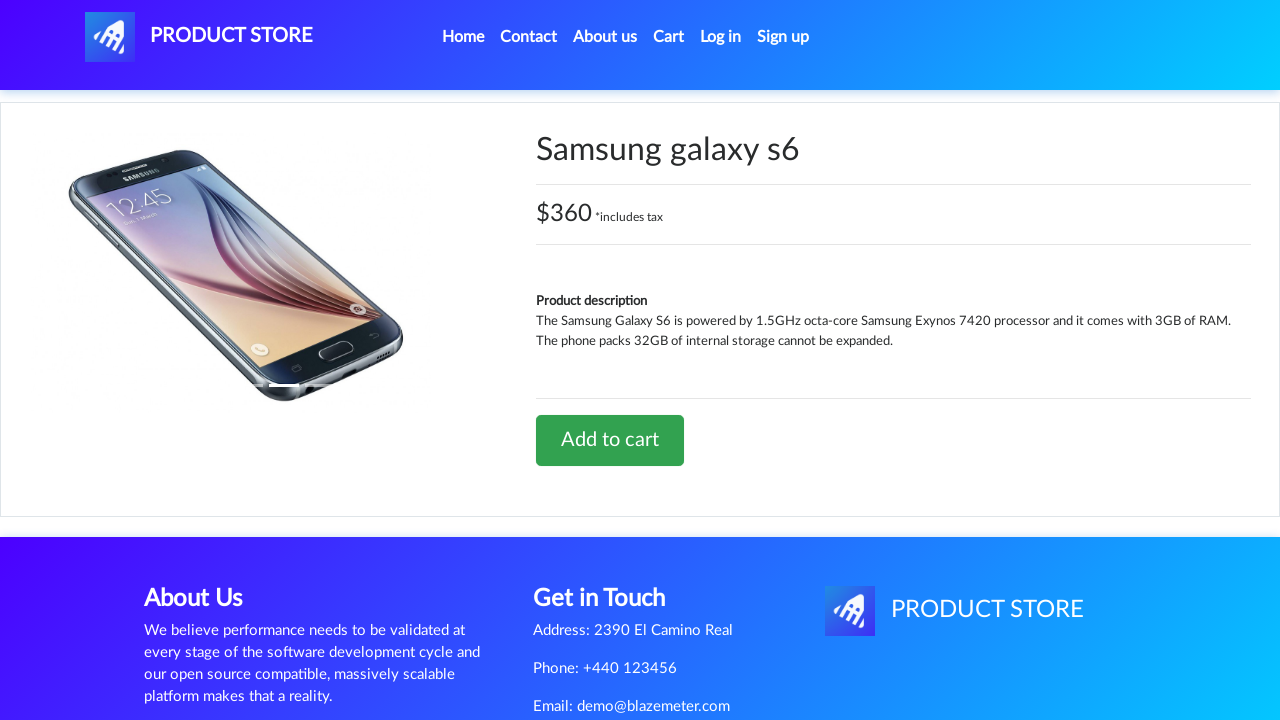

Navigated back to home page
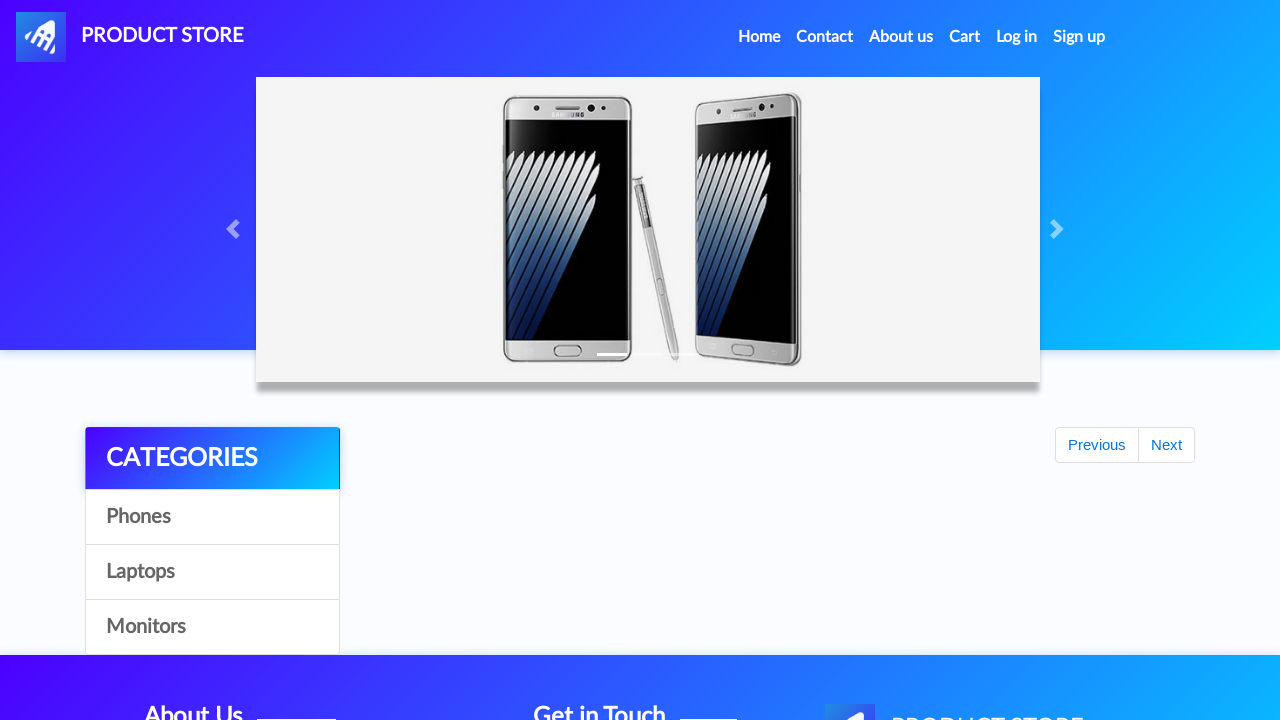

Clicked on Nokia Lumia product link at (769, 603) on internal:role=link[name="Nokia lumia"i]
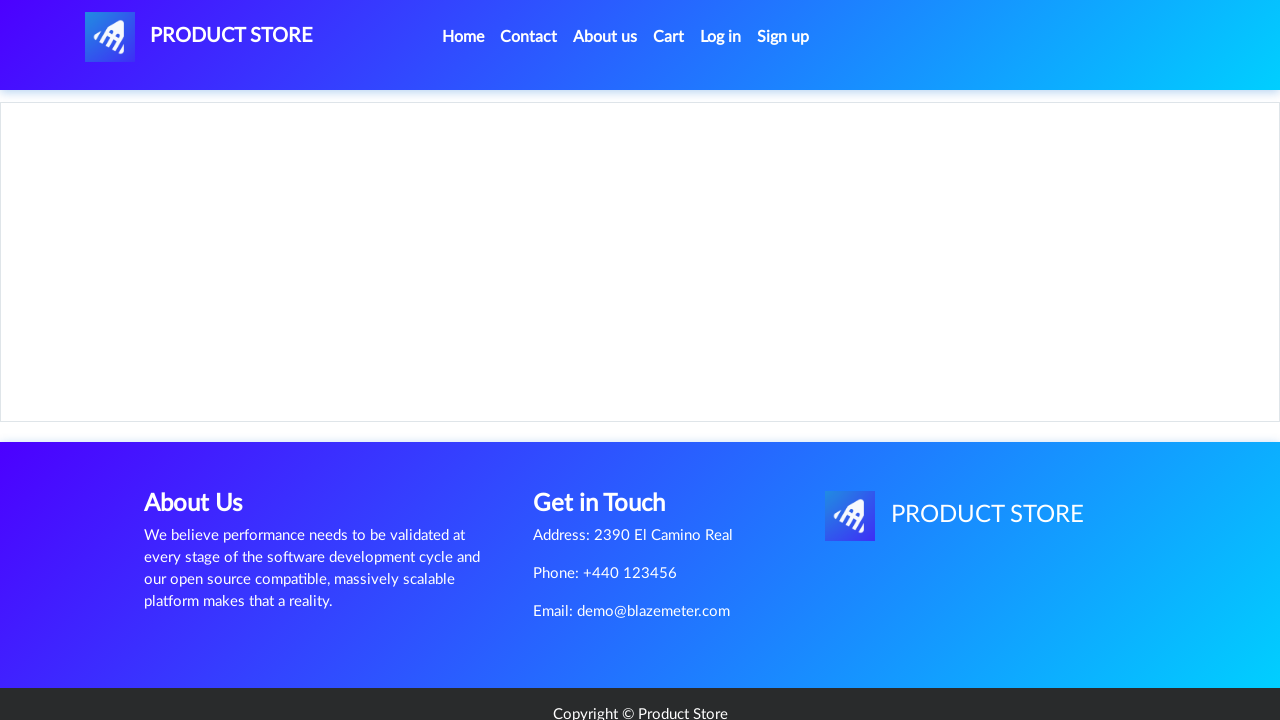

Set up dialog handler to dismiss alert
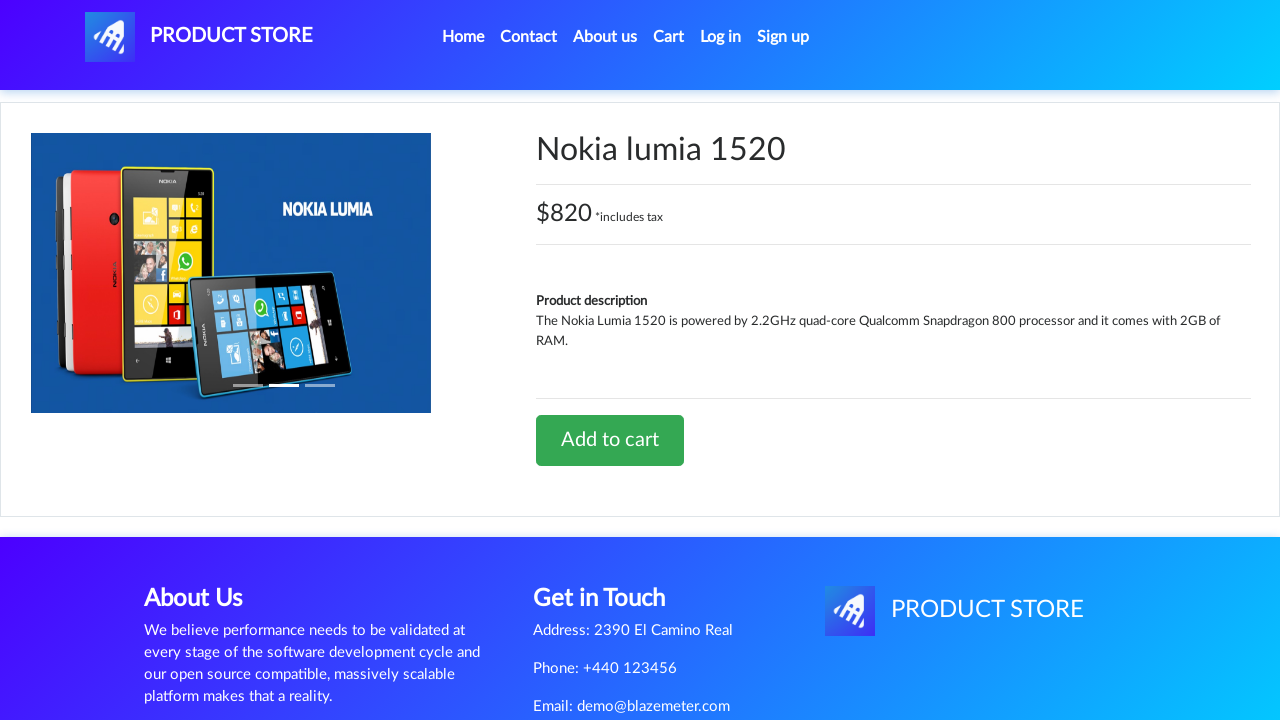

Clicked 'Add to cart' for Nokia Lumia at (610, 440) on internal:role=link[name="Add to cart"i]
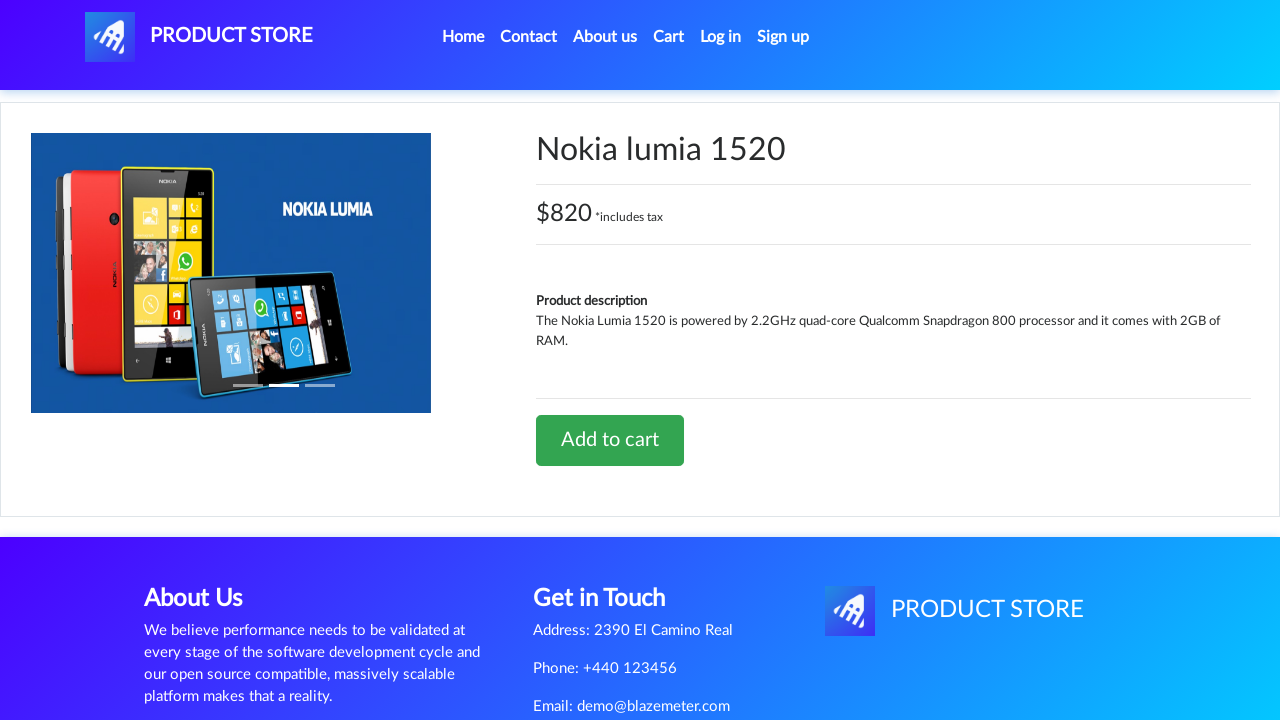

Navigated back to home page
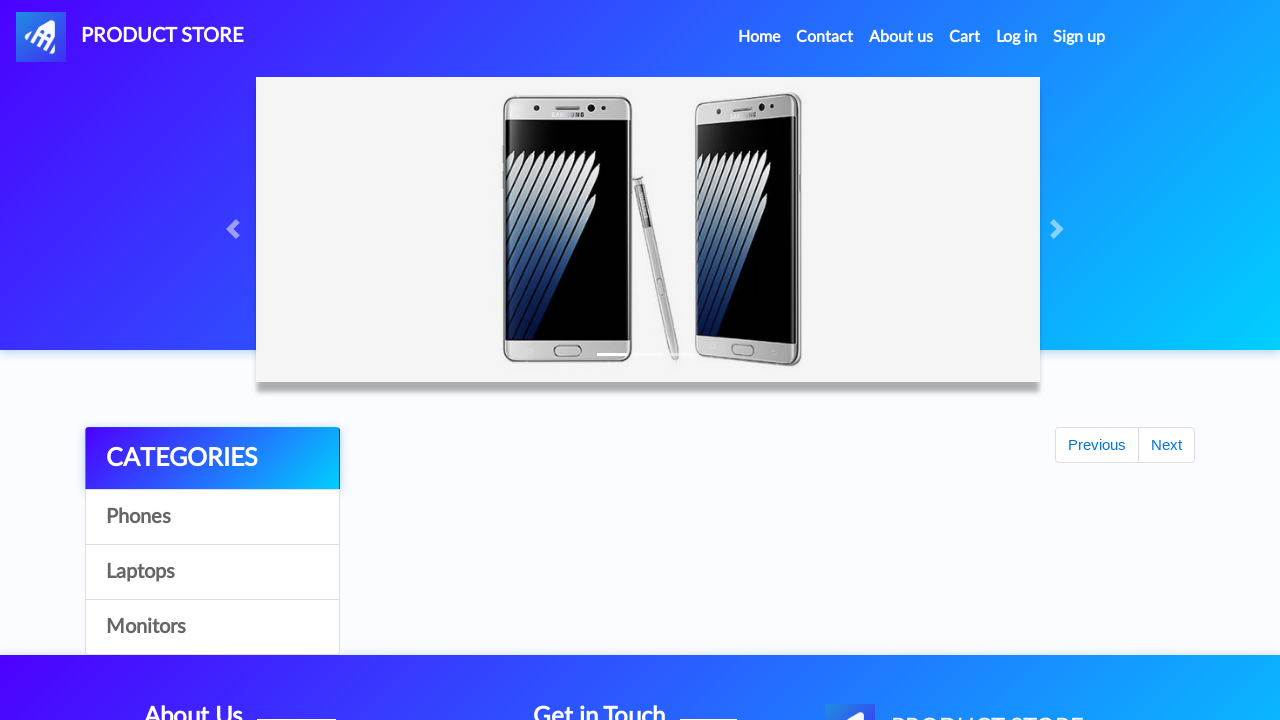

Clicked on Nexus product link at (1004, 603) on internal:role=link[name="Nexus"i]
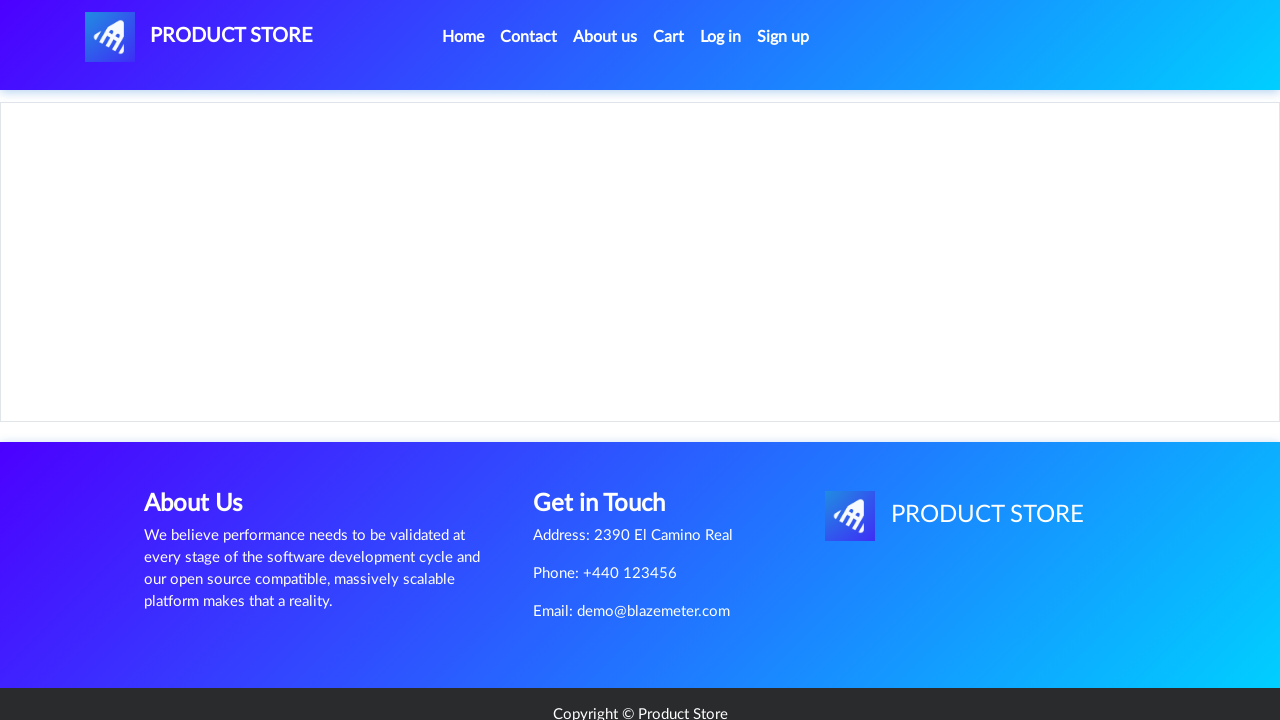

Set up dialog handler to dismiss alert
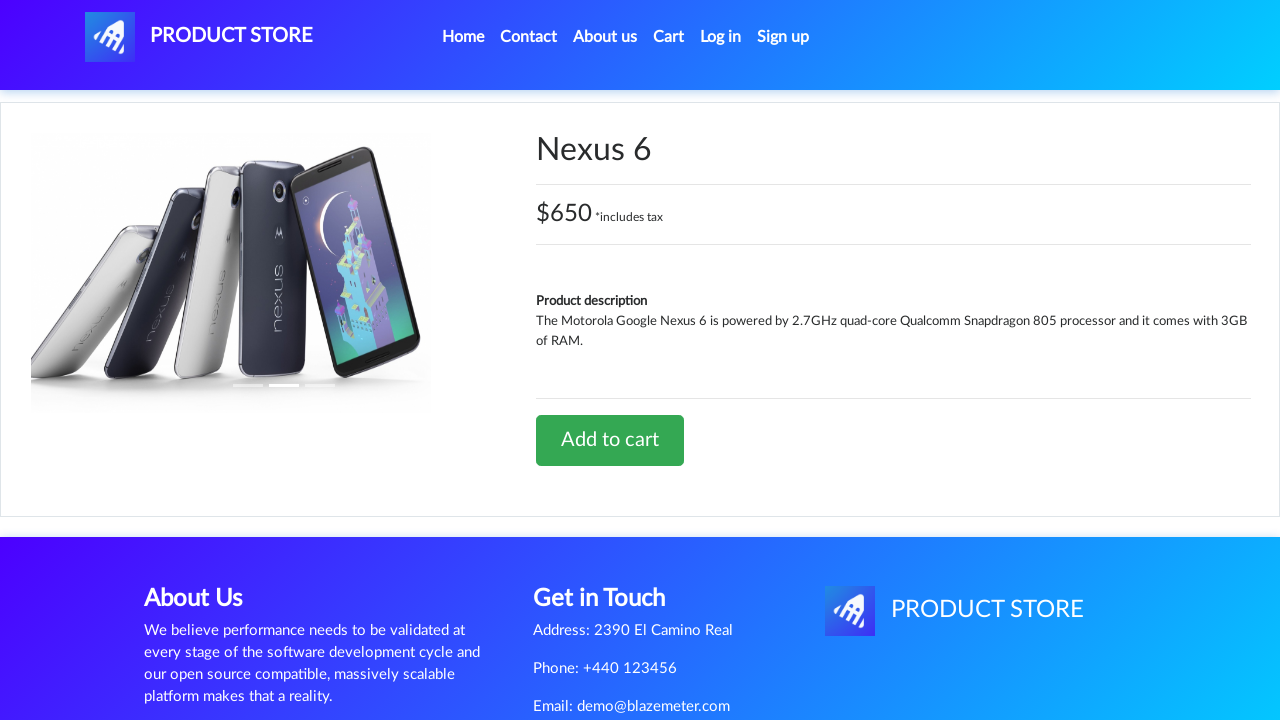

Clicked 'Add to cart' for Nexus at (610, 440) on internal:role=link[name="Add to cart"i]
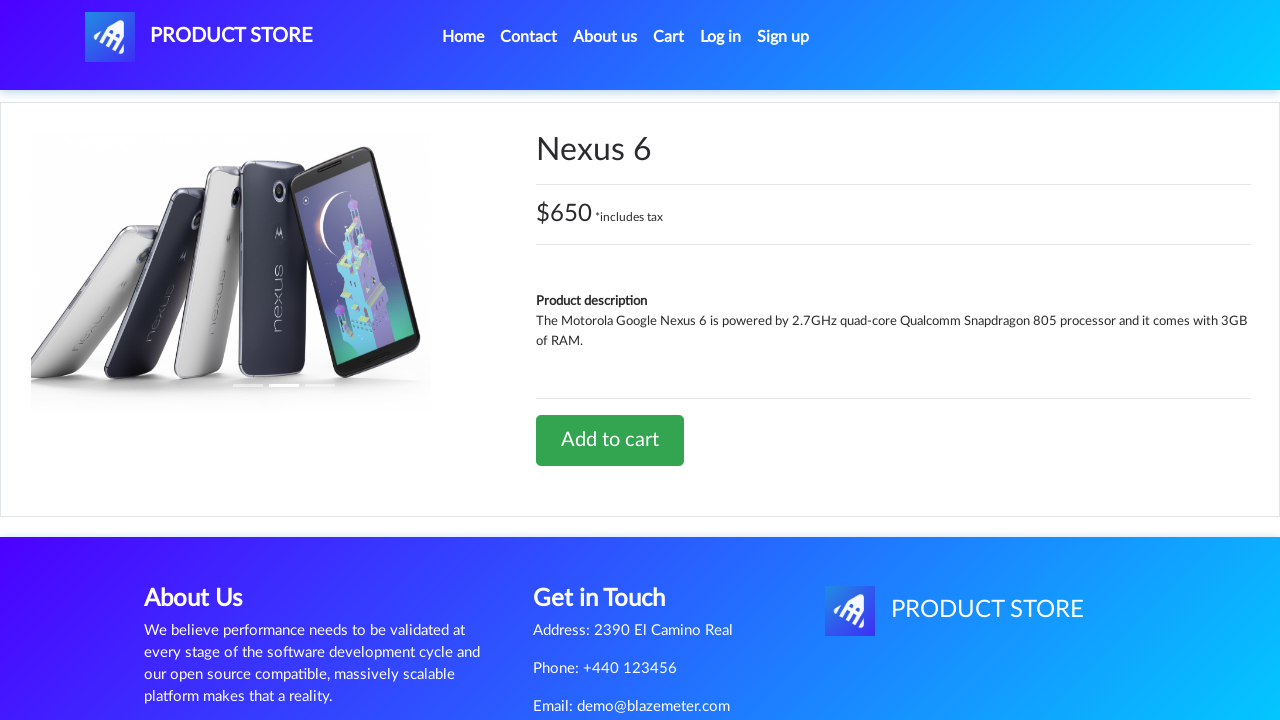

Navigated to cart at (669, 37) on internal:role=link[name="Cart"s]
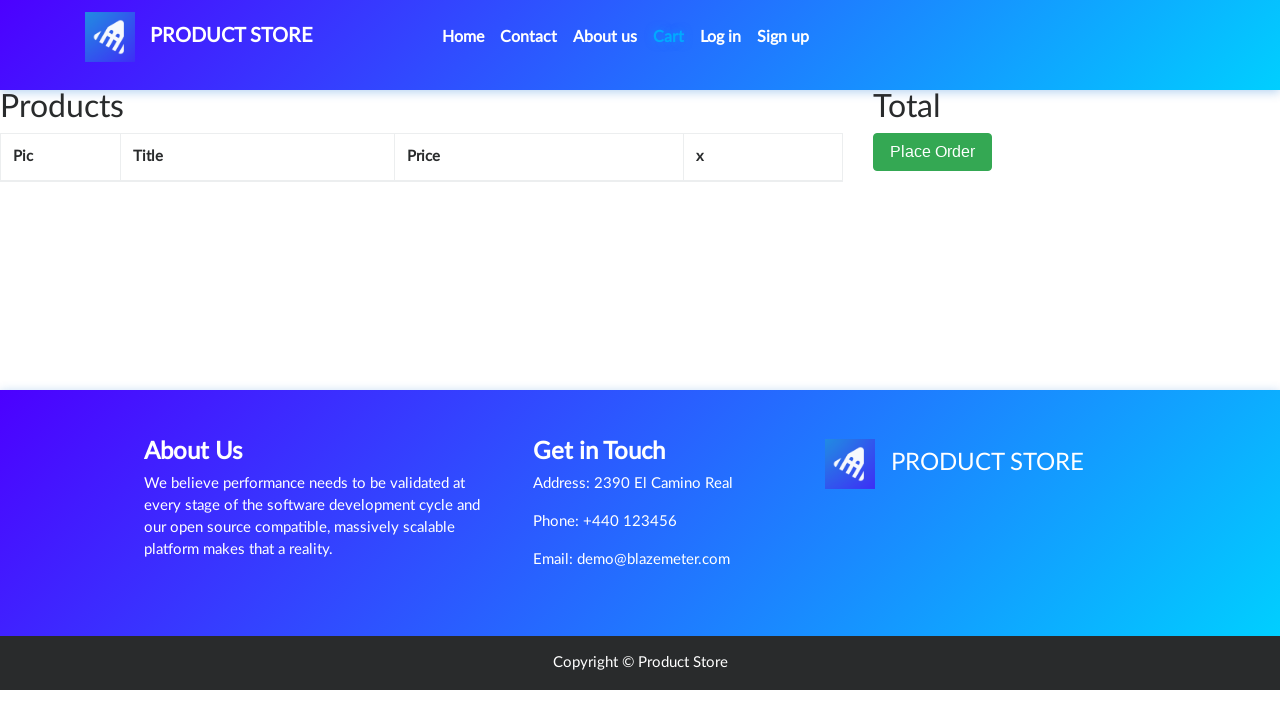

Cart items table loaded and visible
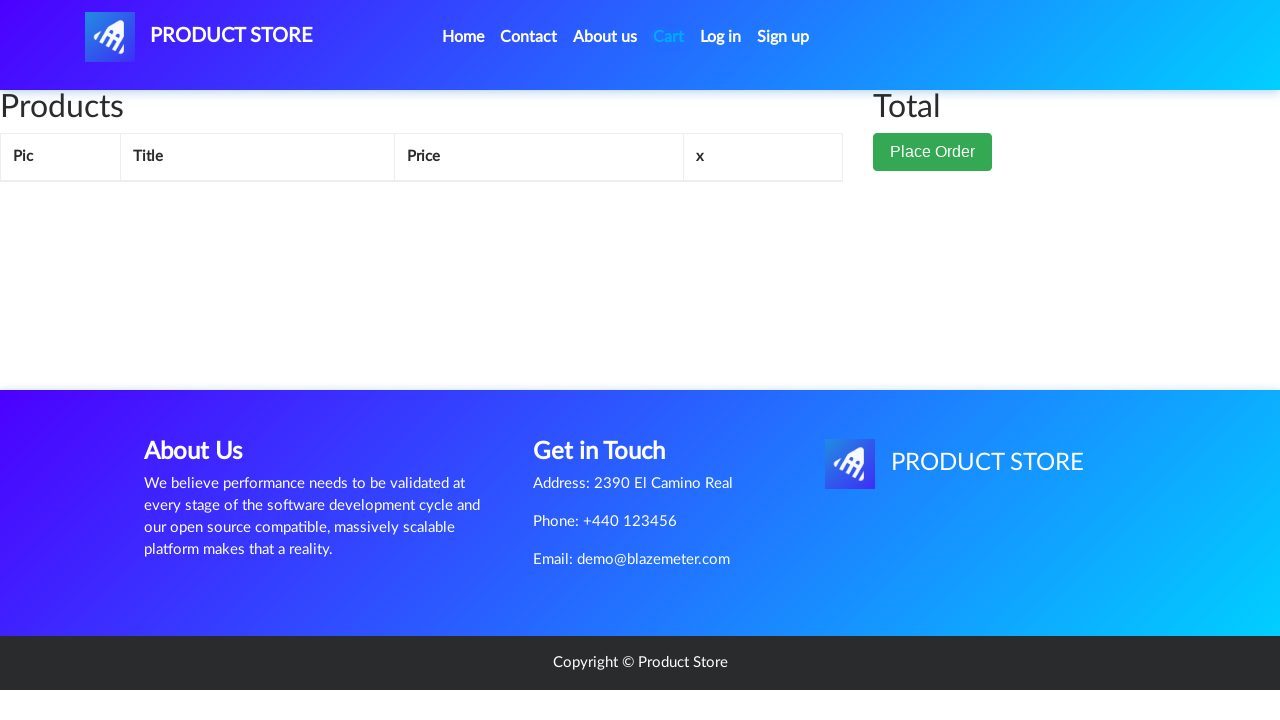

Clicked 'Place Order' button at (933, 191) on internal:role=button[name="Place Order"i]
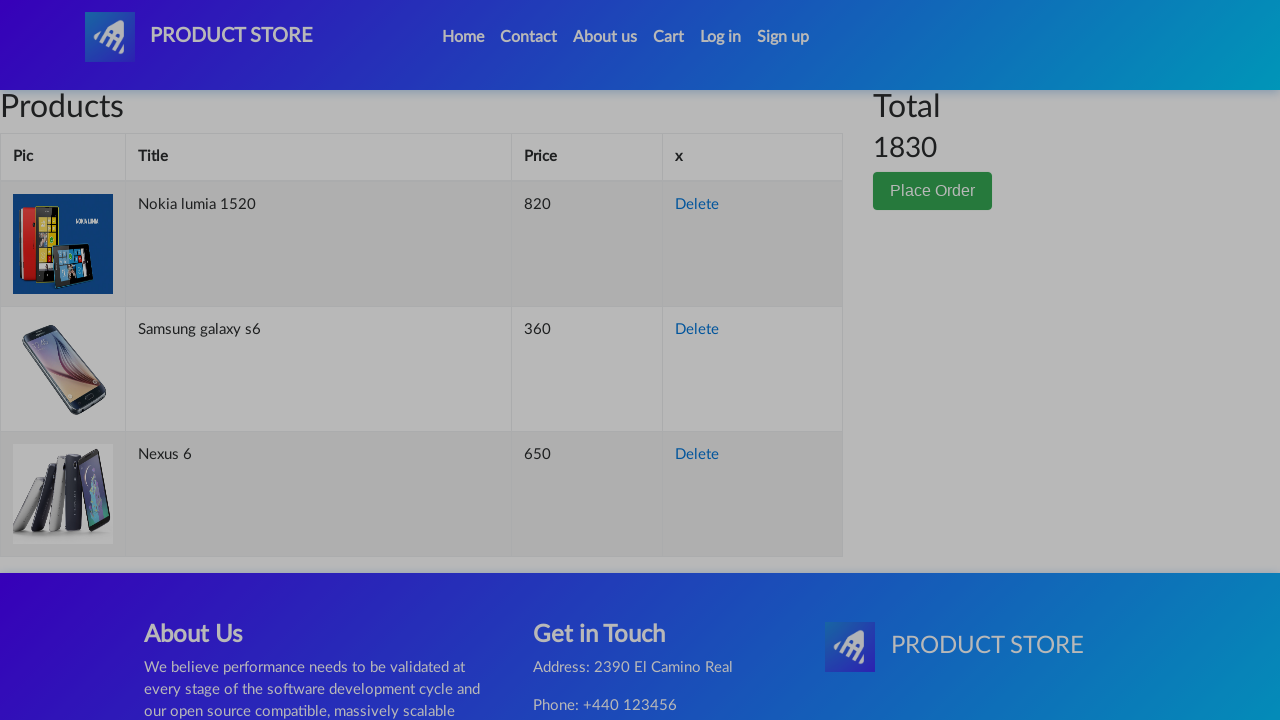

Filled name field with 'John Doe' on internal:role=textbox[name="Name:"i]
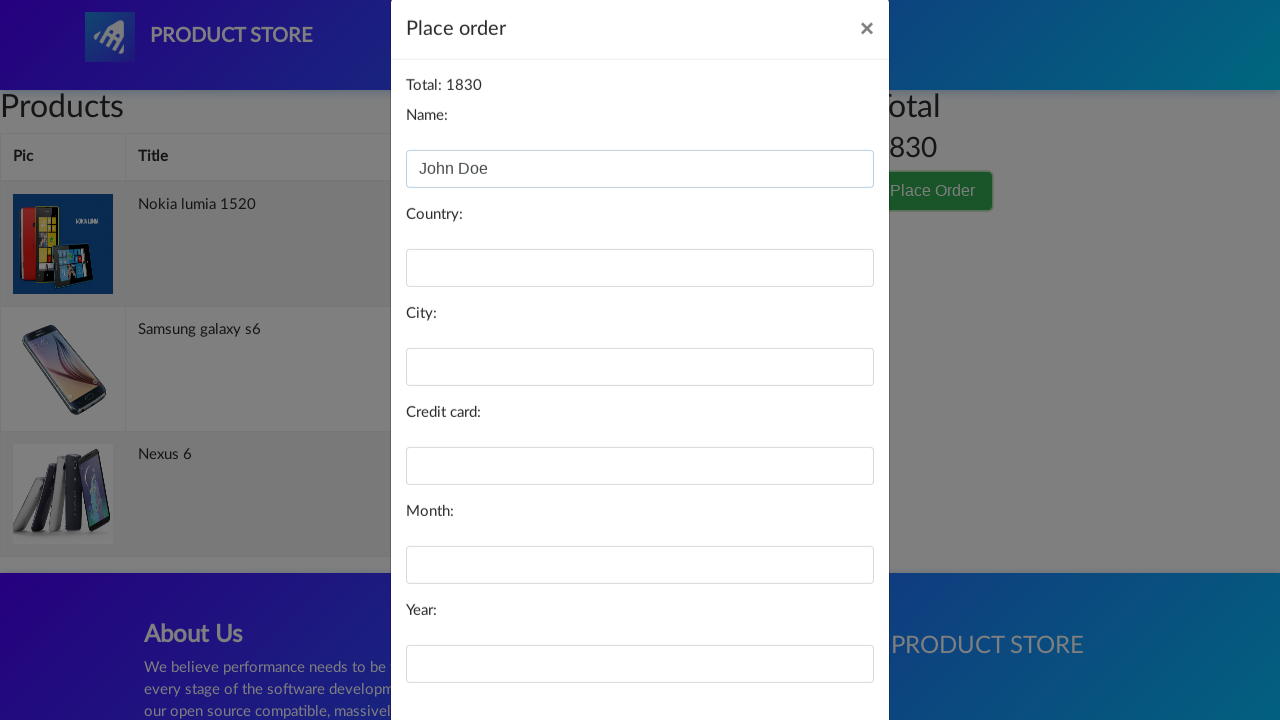

Filled country field with 'USA' on internal:role=textbox[name="Country:"i]
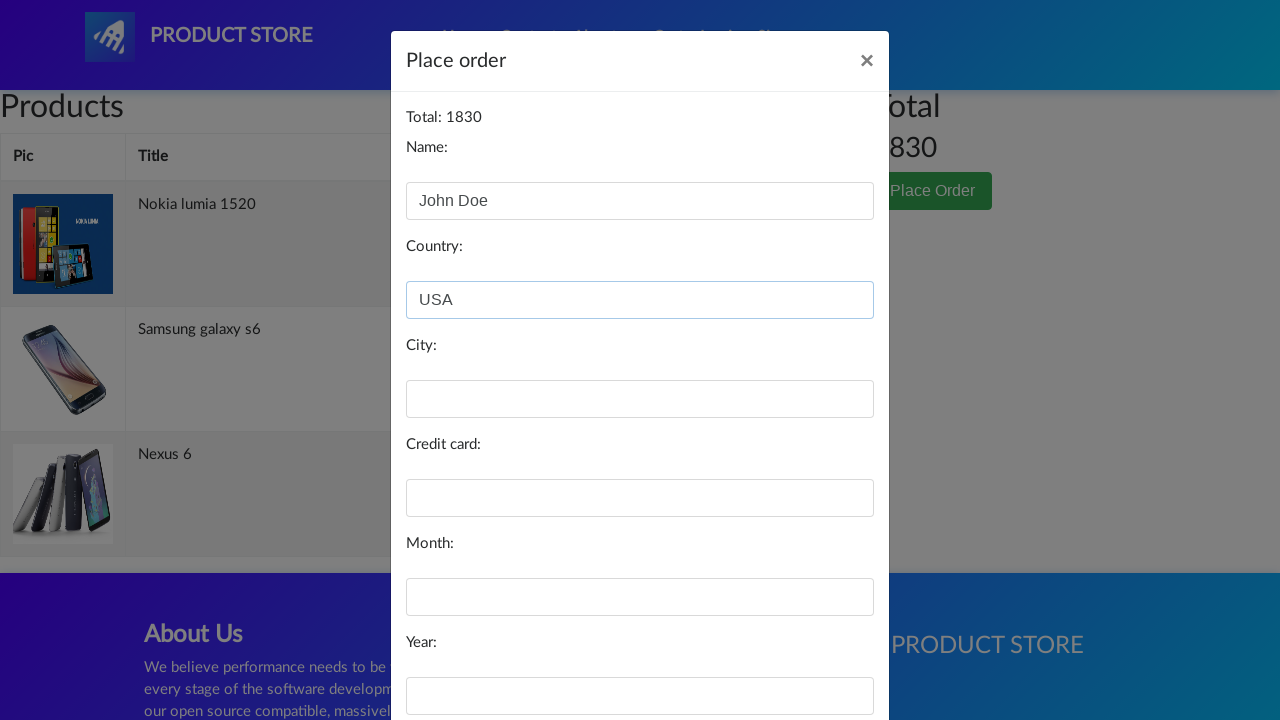

Filled city field with 'New York' on internal:role=textbox[name="City:"i]
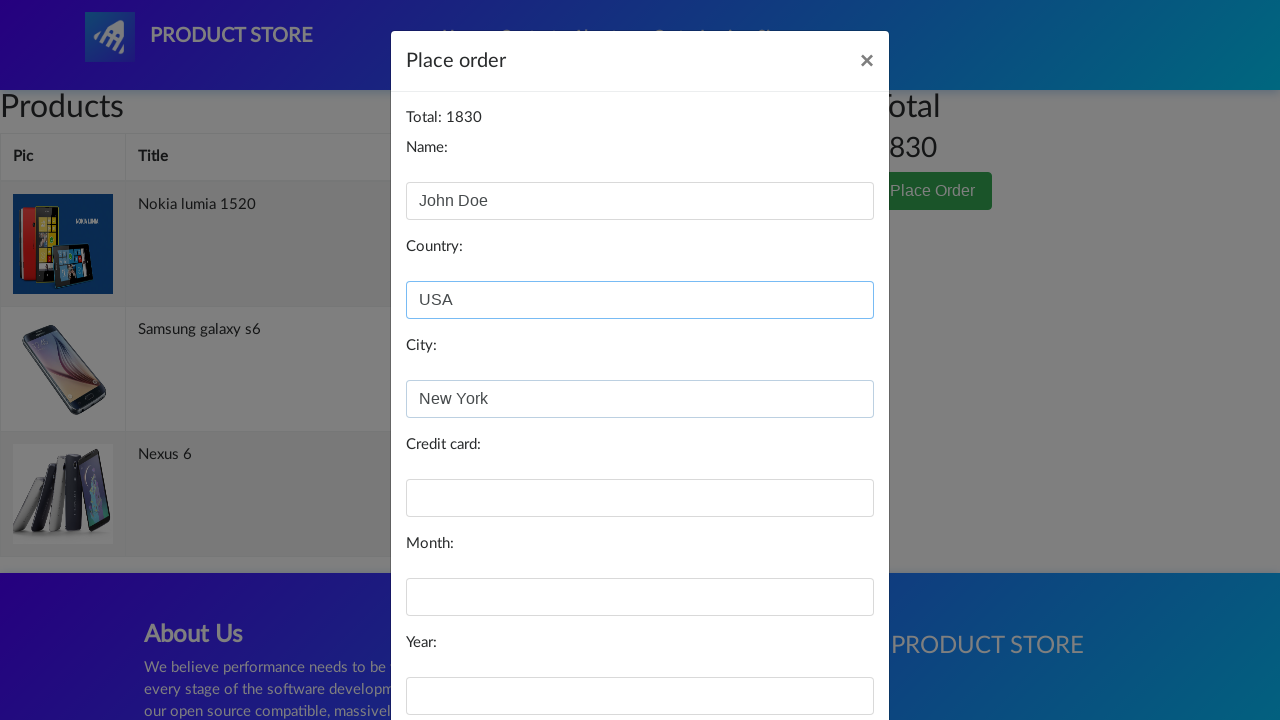

Filled credit card field with test number on internal:role=textbox[name="Credit card:"i]
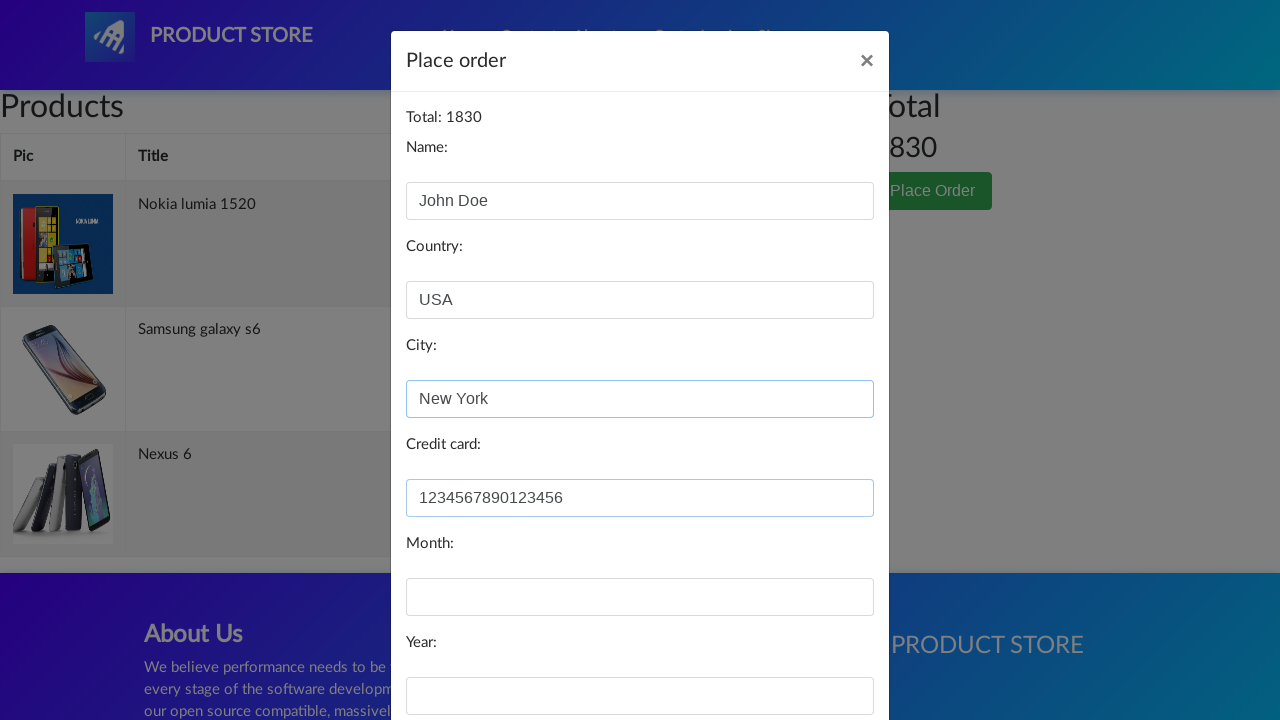

Filled month field with '12' on internal:role=textbox[name="Month:"i]
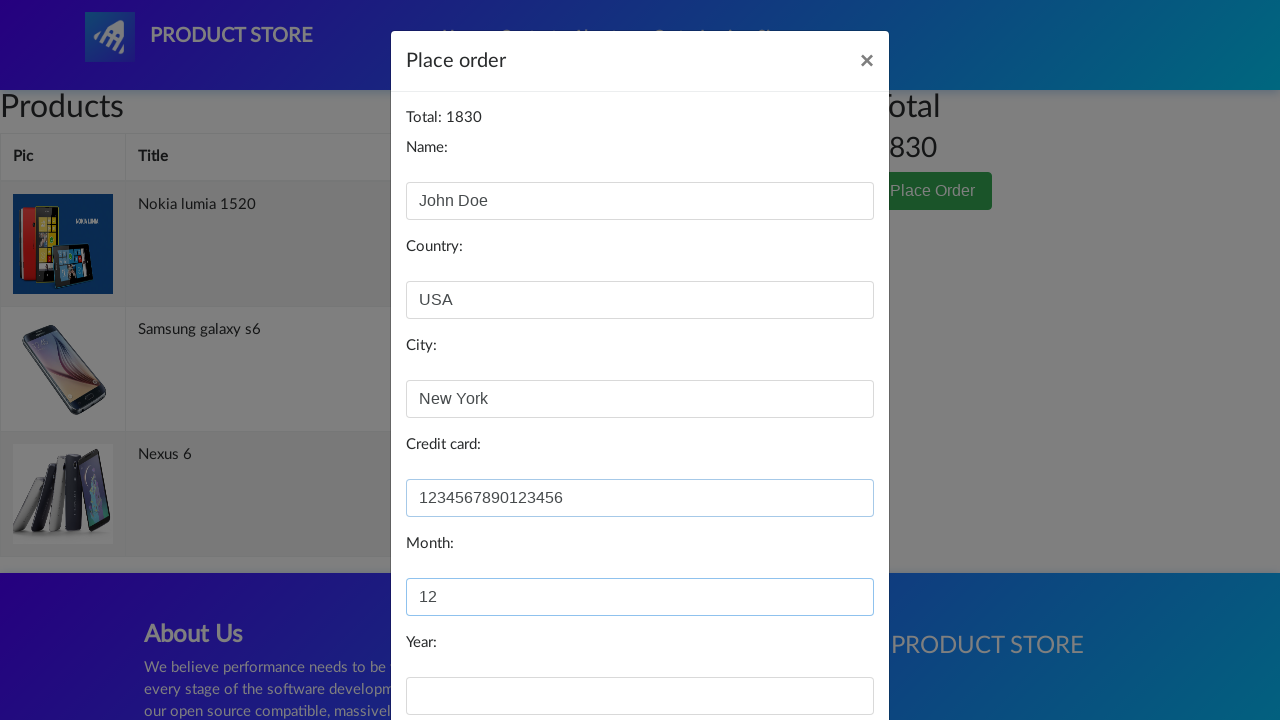

Filled year field with '2025' on internal:role=textbox[name="Year:"i]
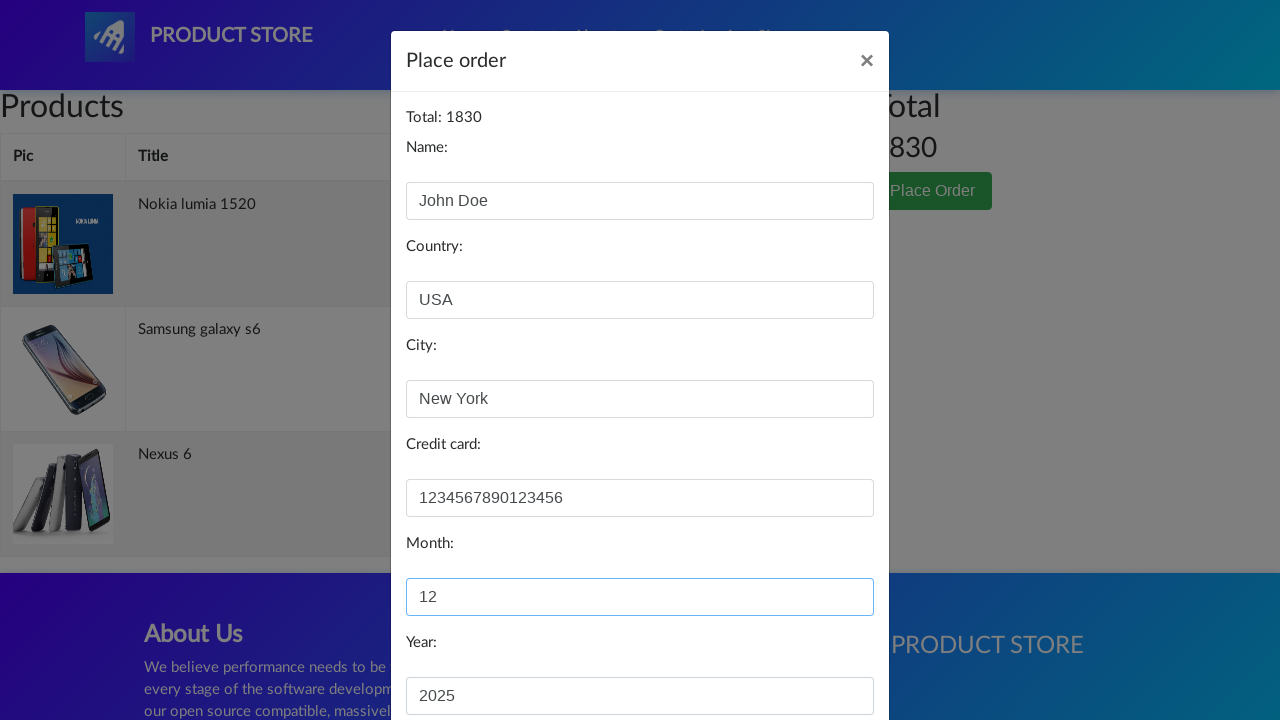

Clicked 'Purchase' button to complete order at (823, 655) on internal:role=button[name="Purchase"i]
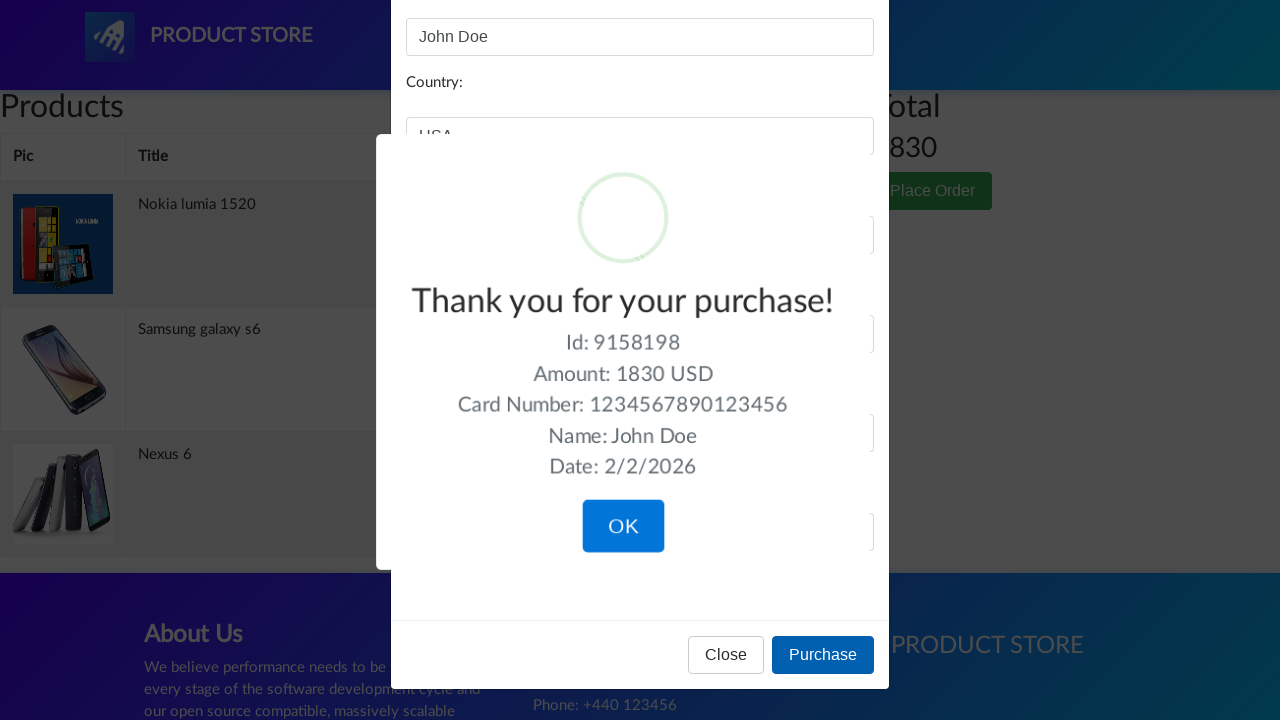

Purchase confirmation message appeared
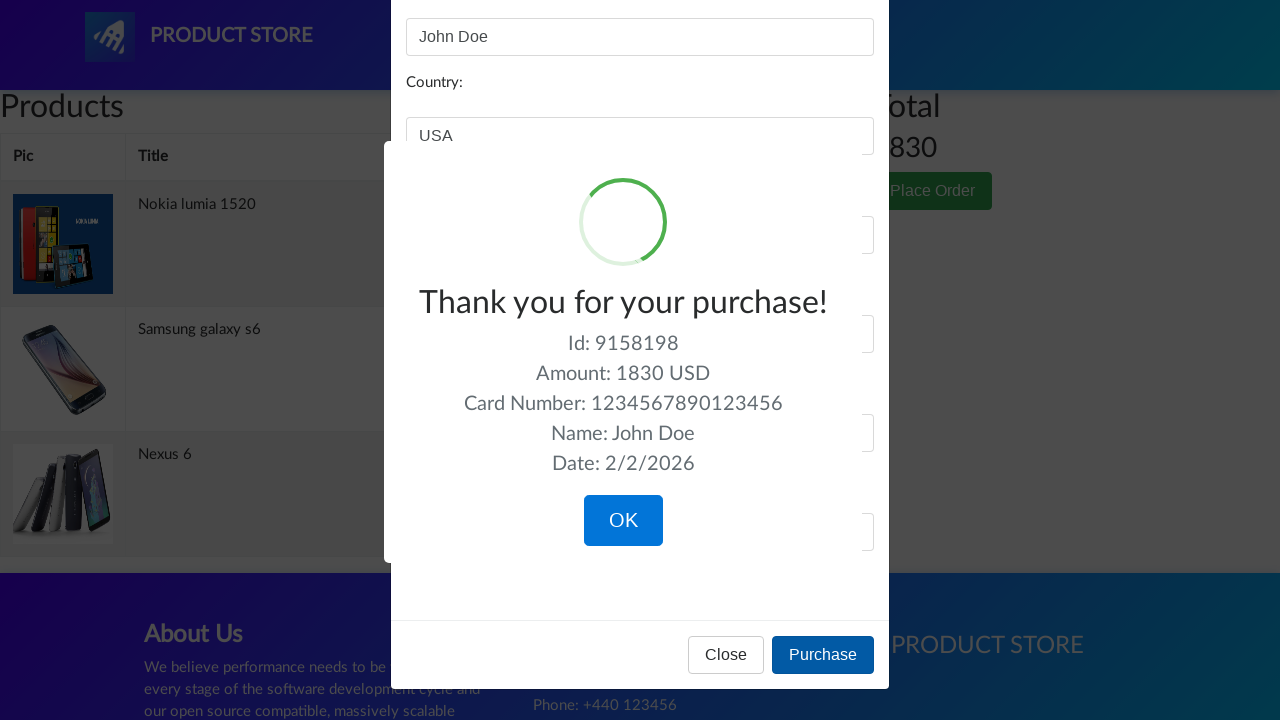

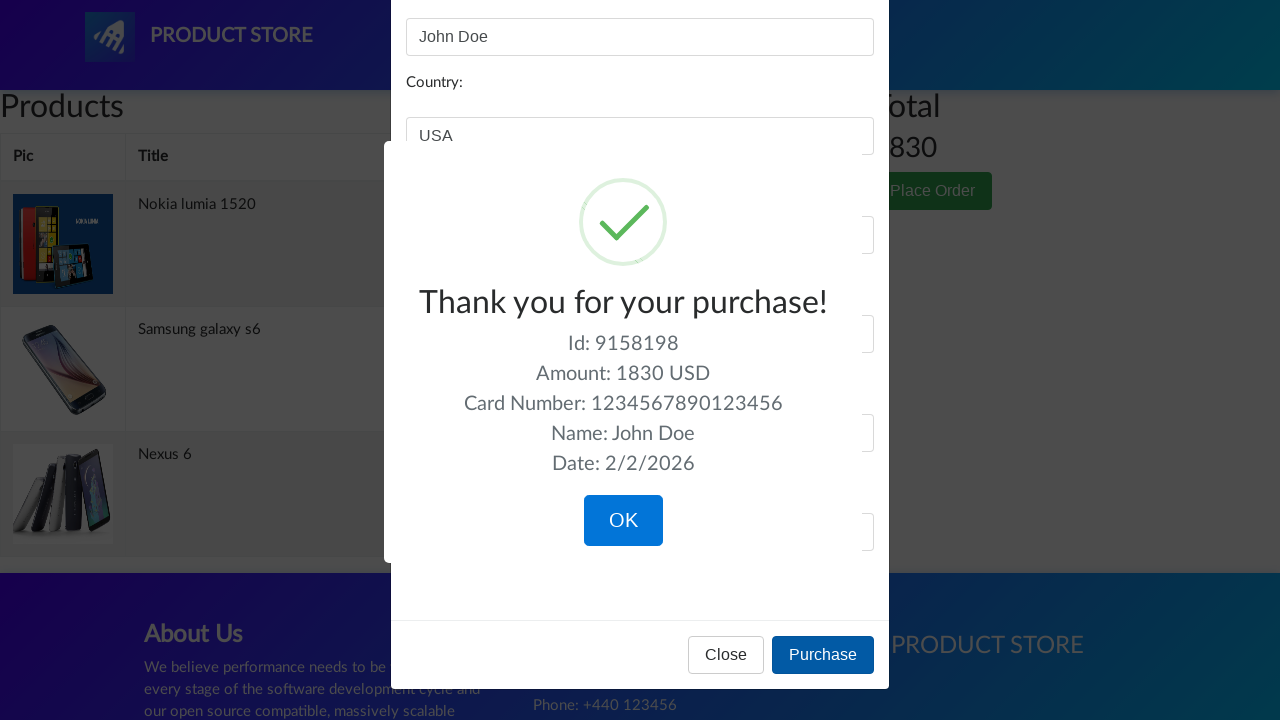